Navigates to an OpenCart demo site and verifies the page loads by checking the title and URL

Starting URL: https://naveenautomationlabs.com/opencart/

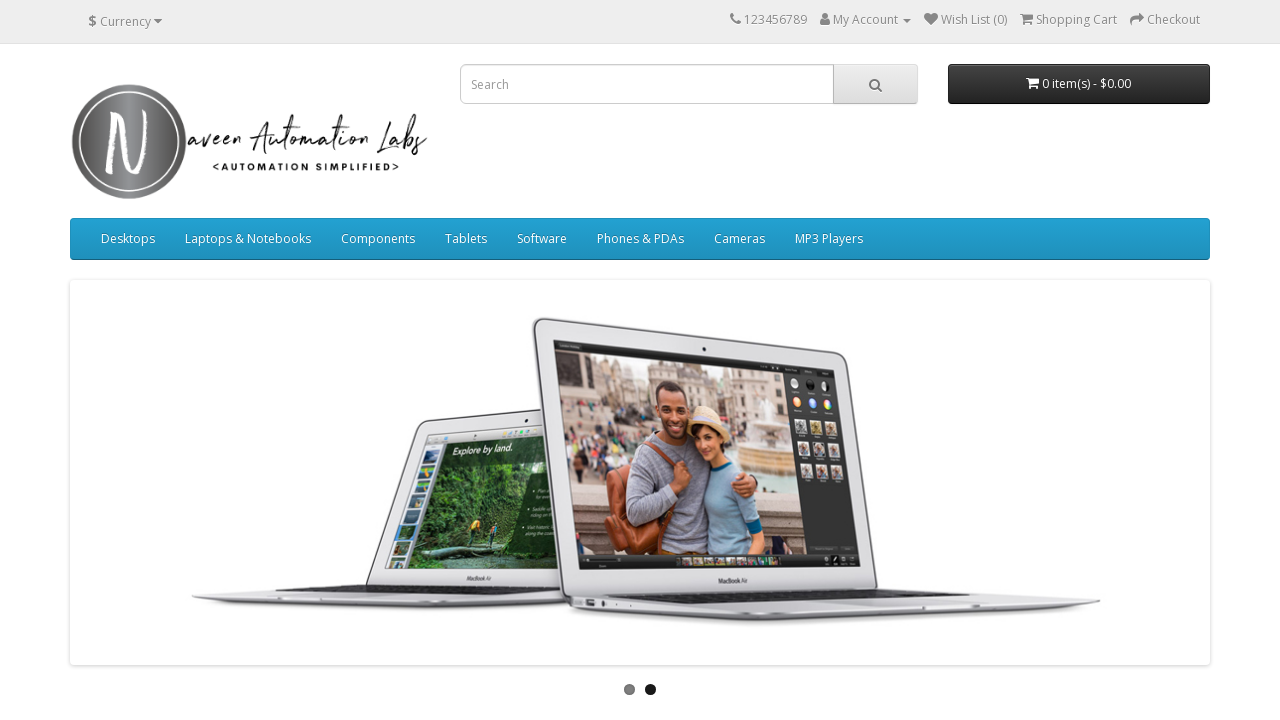

Waited for page to reach domcontentloaded state
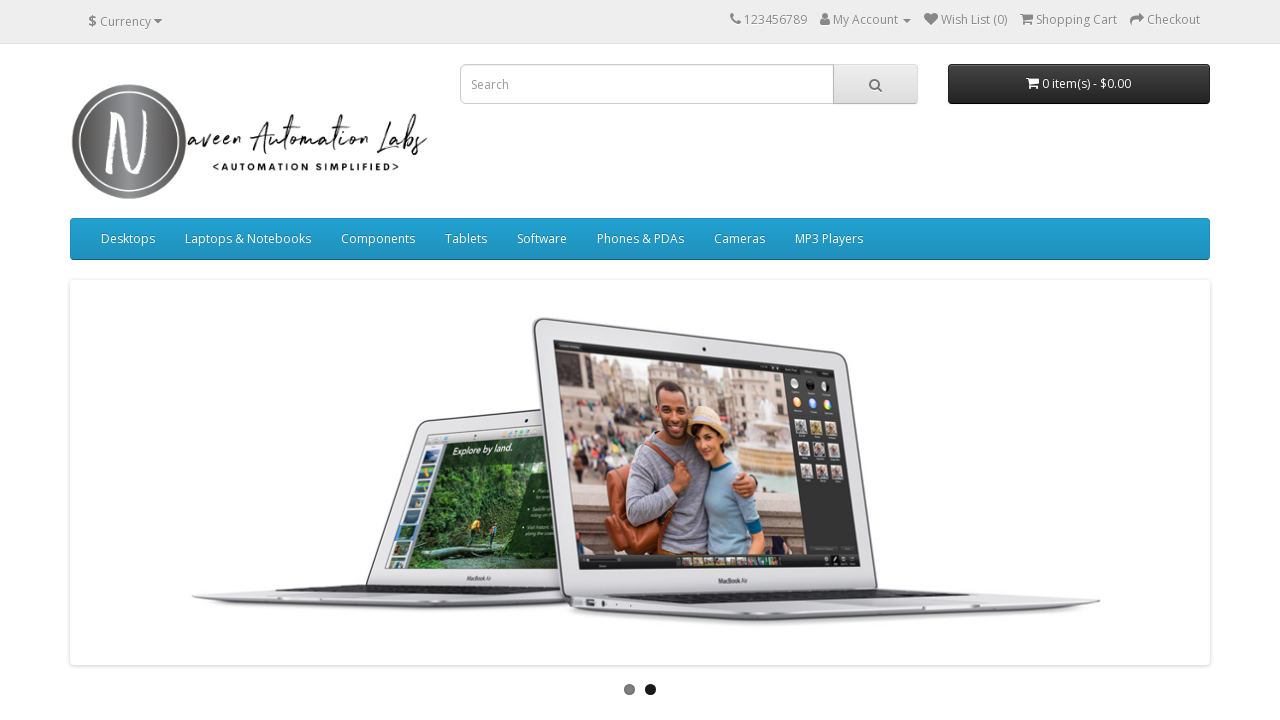

Retrieved page title: Your Store
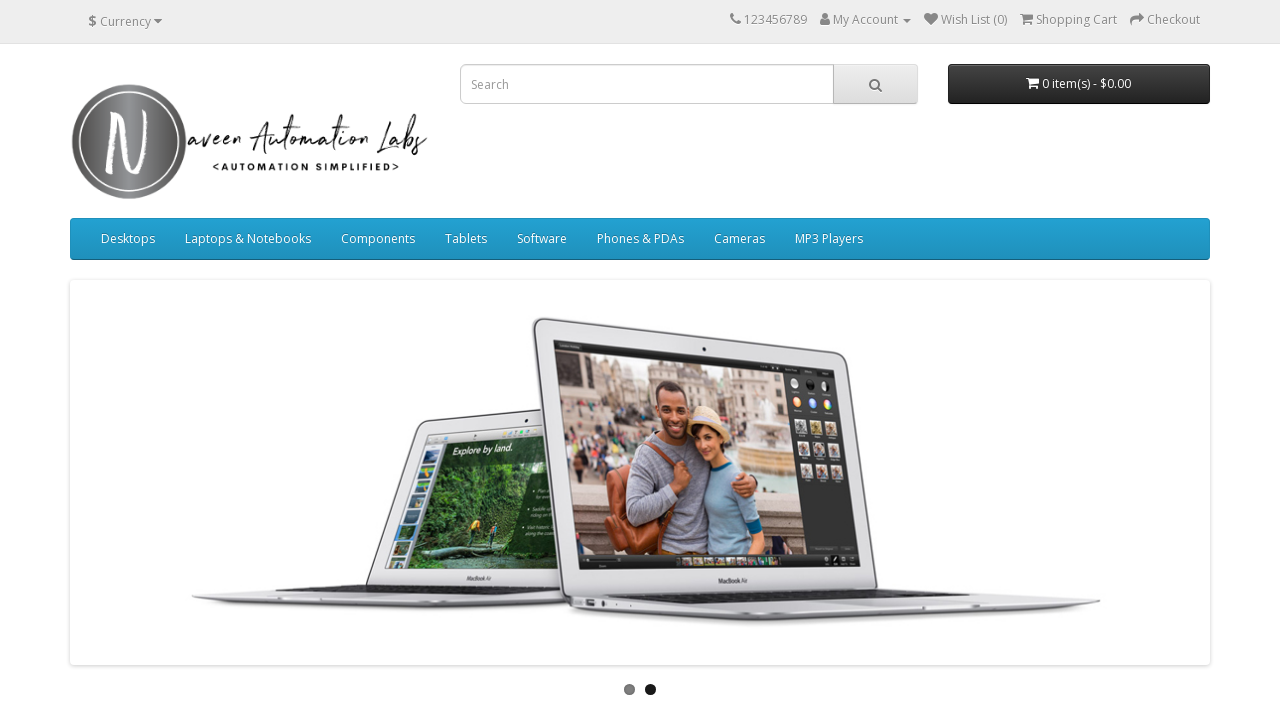

Retrieved current URL: https://naveenautomationlabs.com/opencart/
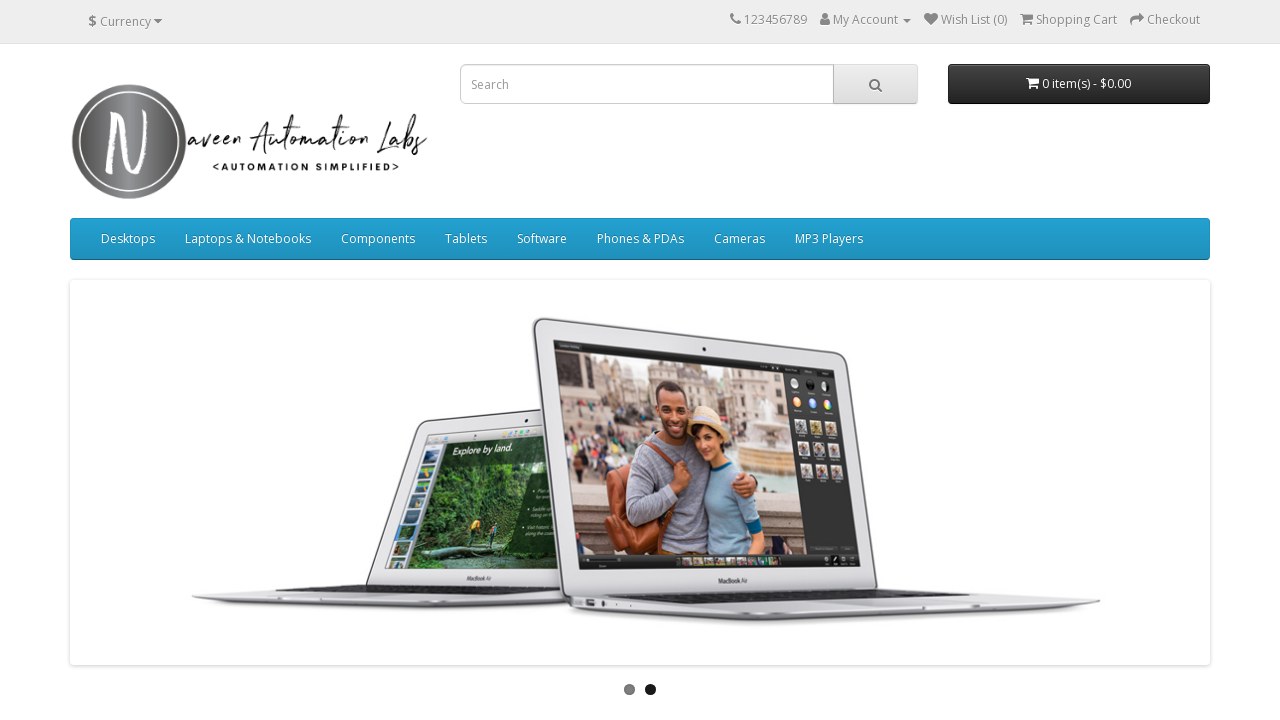

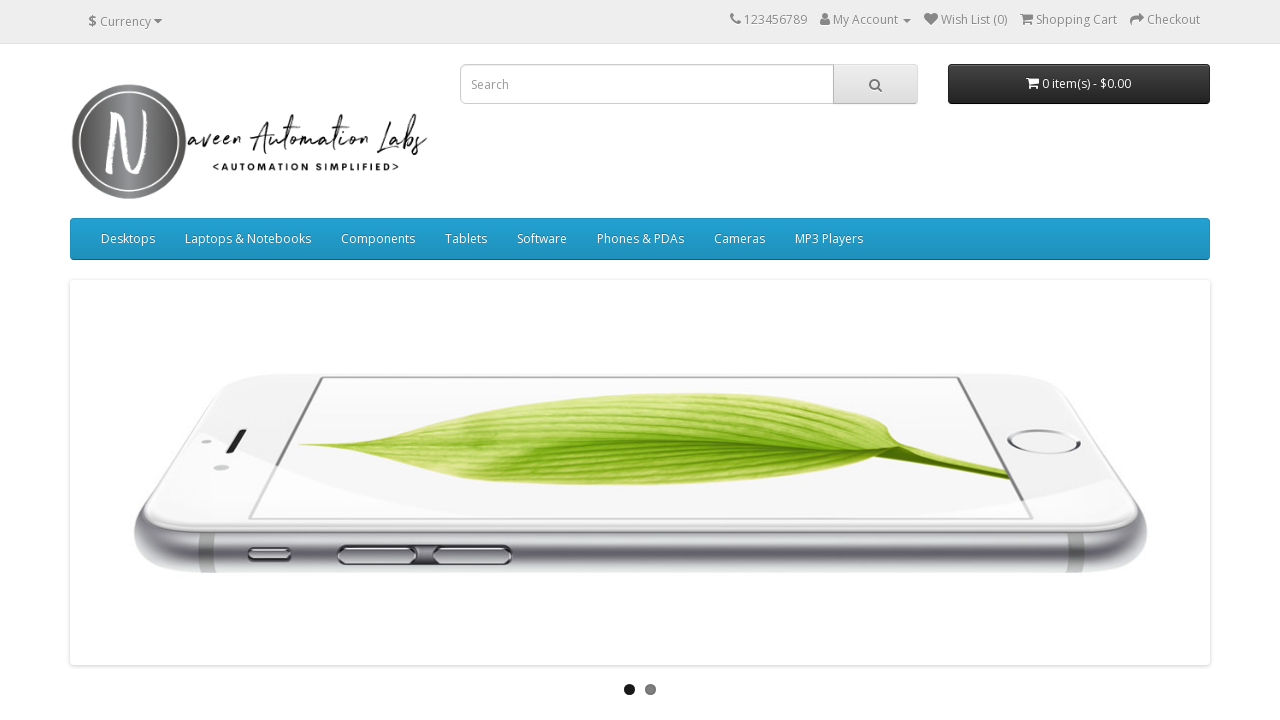